Tests the search functionality on a practice e-commerce site by typing a search query and verifying the correct number of visible products are displayed

Starting URL: https://rahulshettyacademy.com/seleniumPractise/#

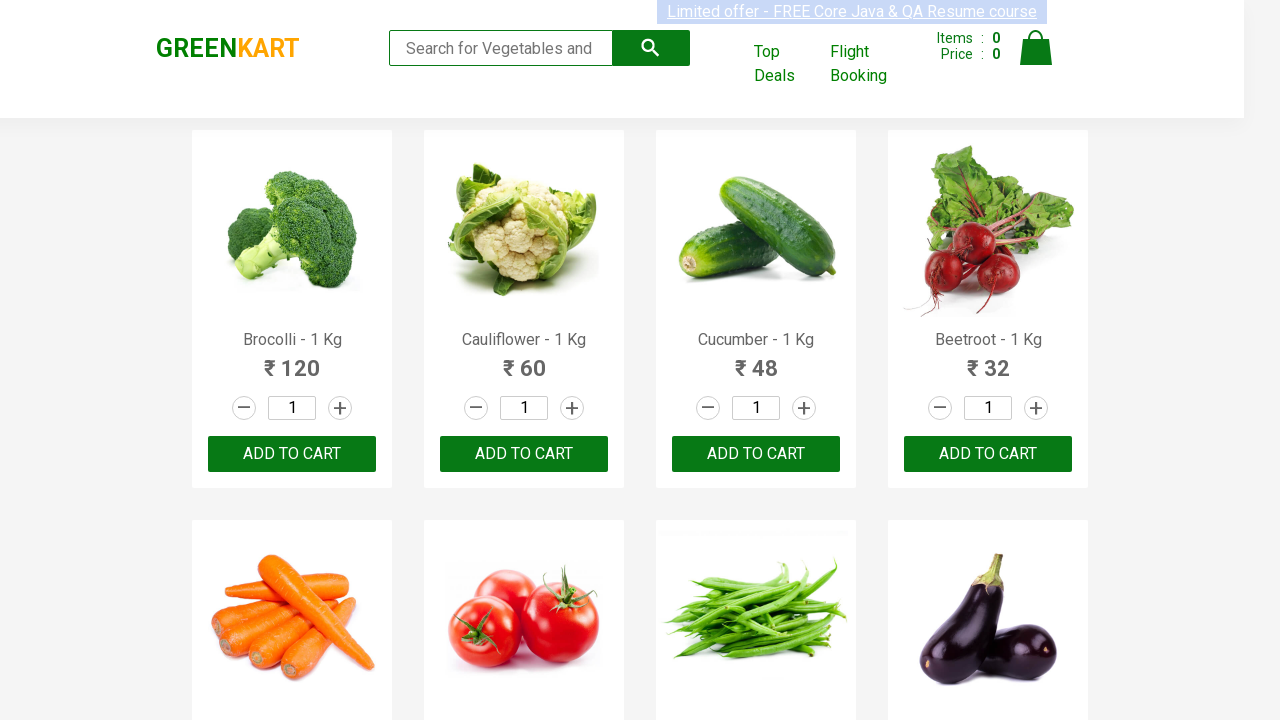

Filled search field with 'ca' on .search-keyword
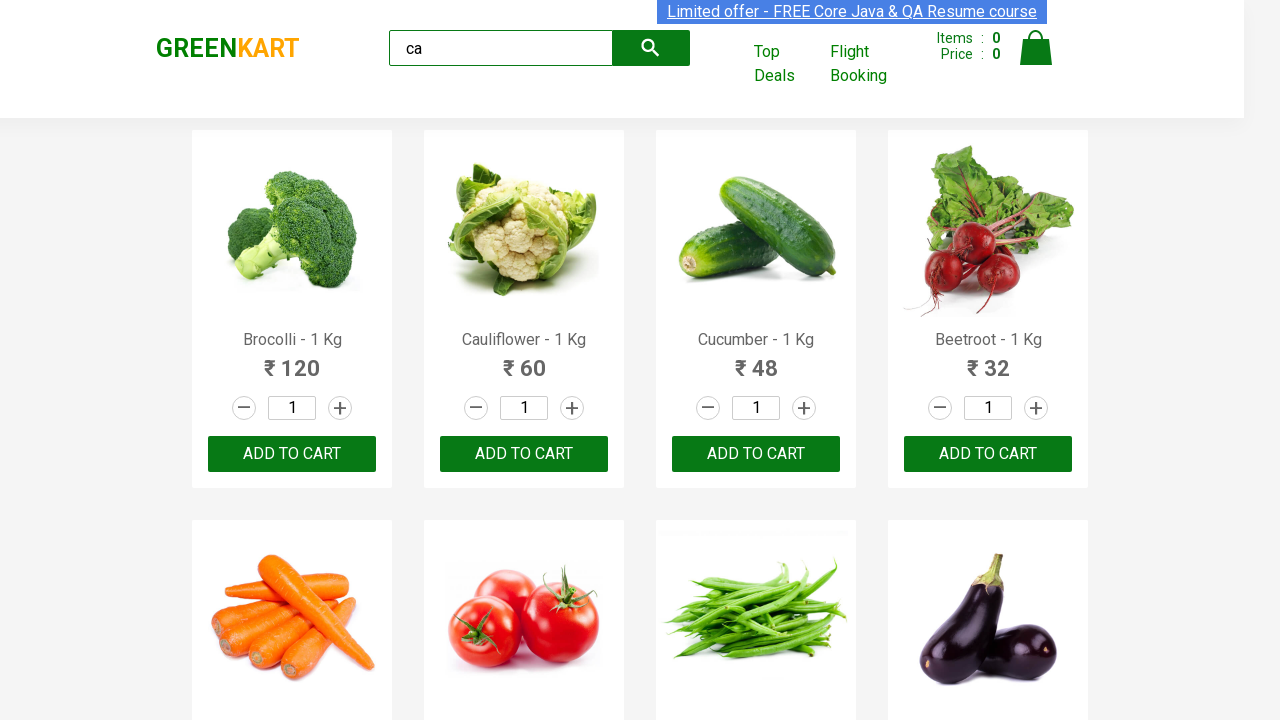

Waited 2000ms for search results to load
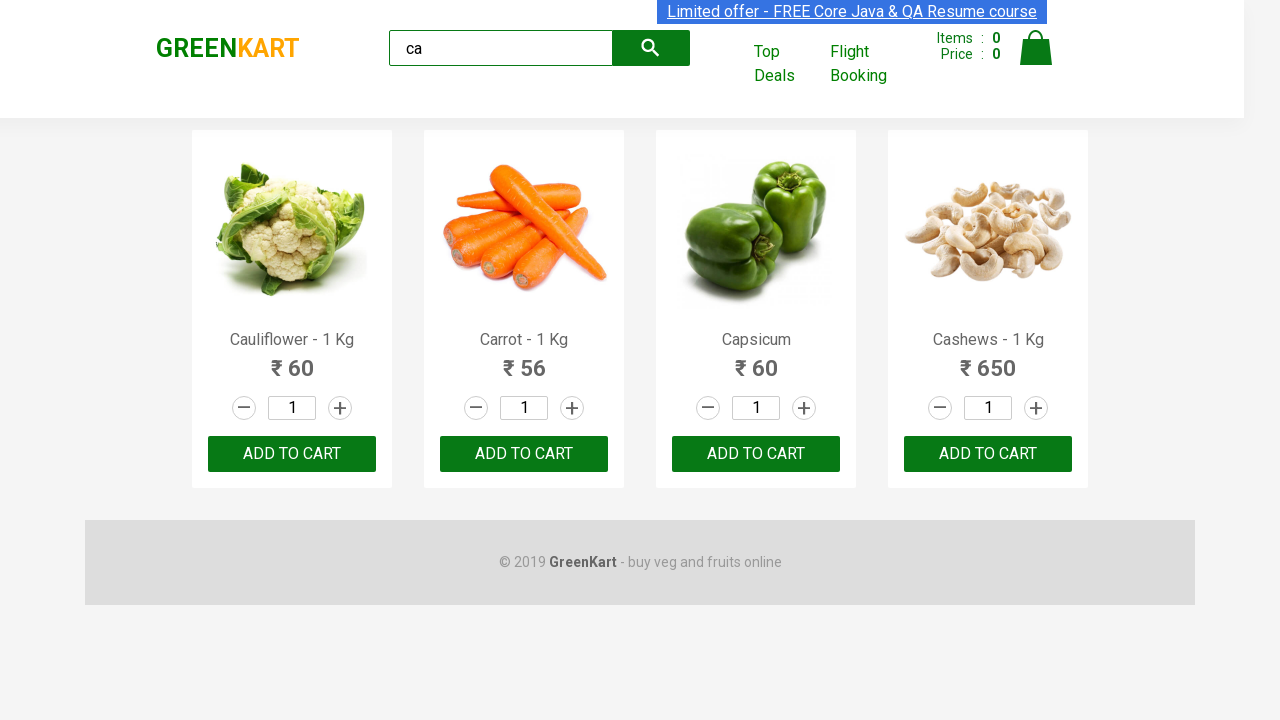

Located visible product elements
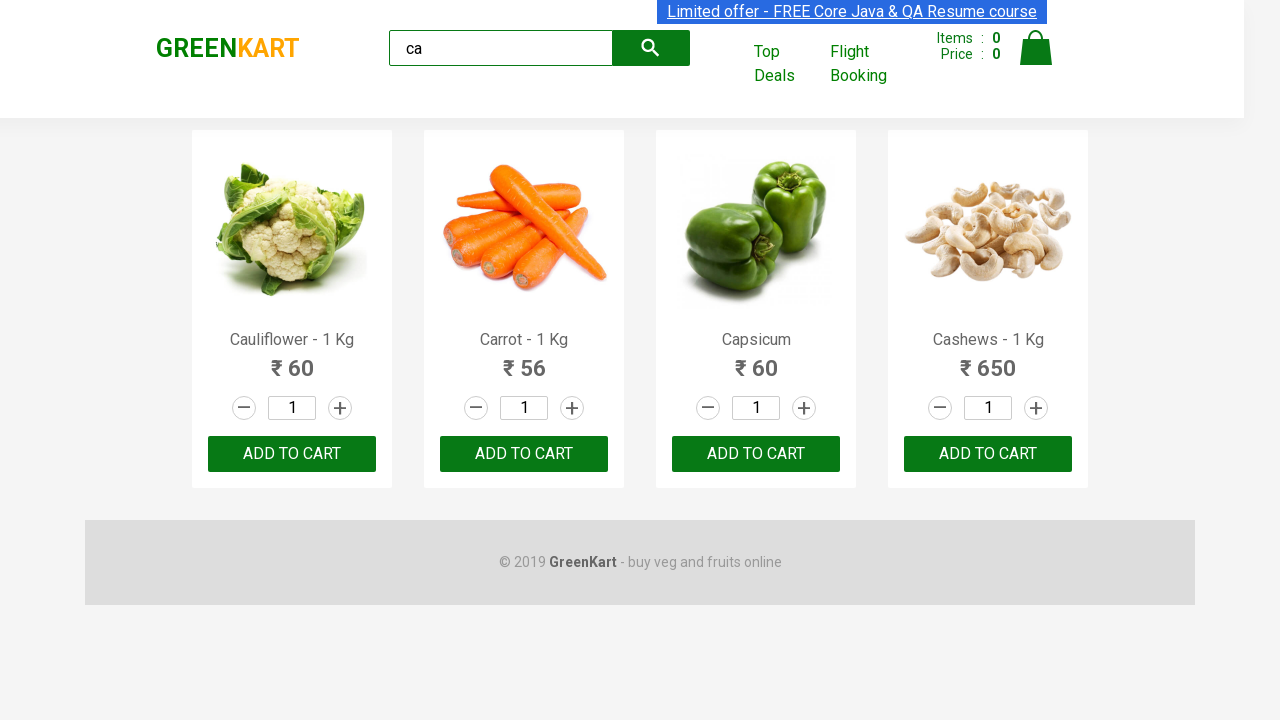

Verified that 4 visible products are displayed for search query 'ca'
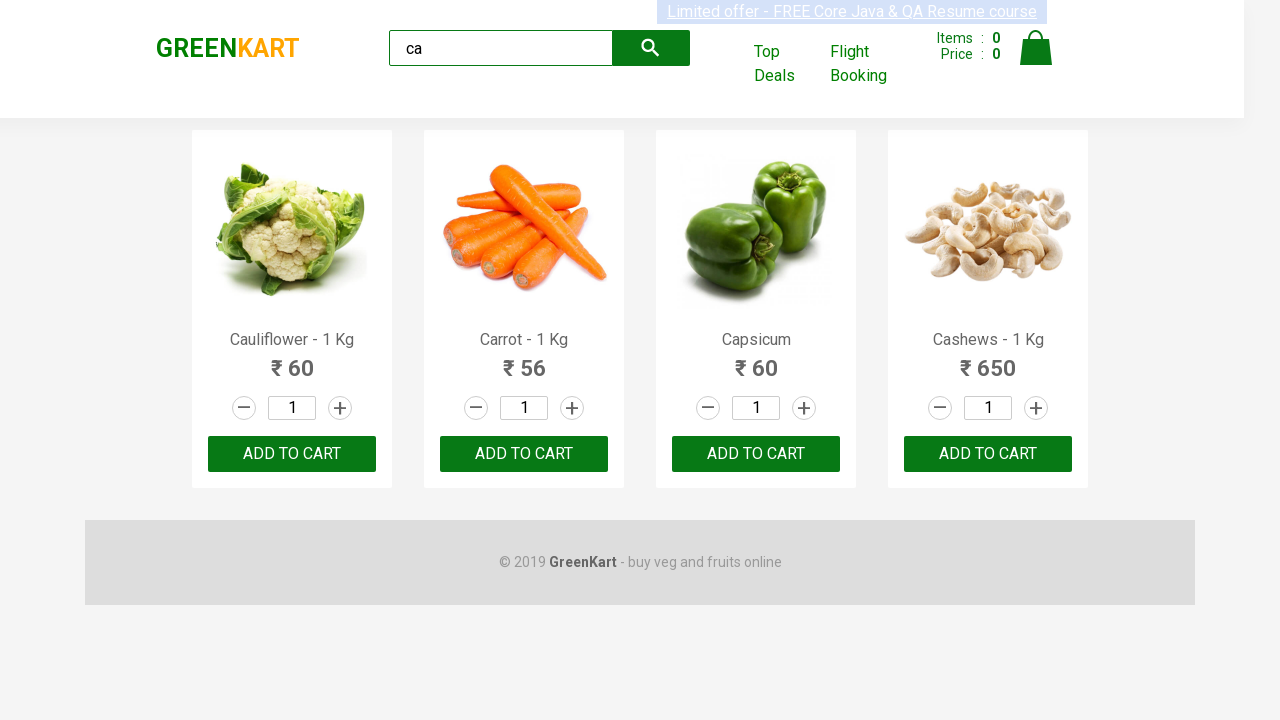

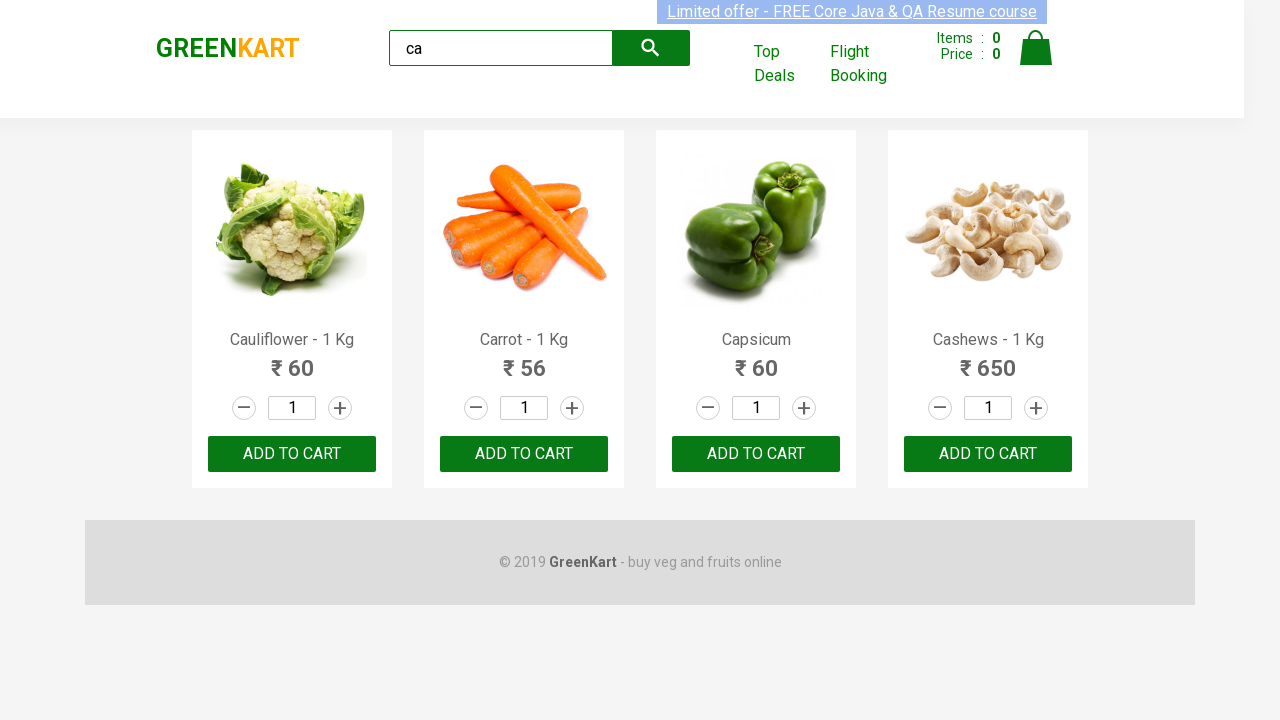